Tests clicking "Without Category" link in catalog sidebar and verifies the correct page opens

Starting URL: http://intershop5.skillbox.ru/

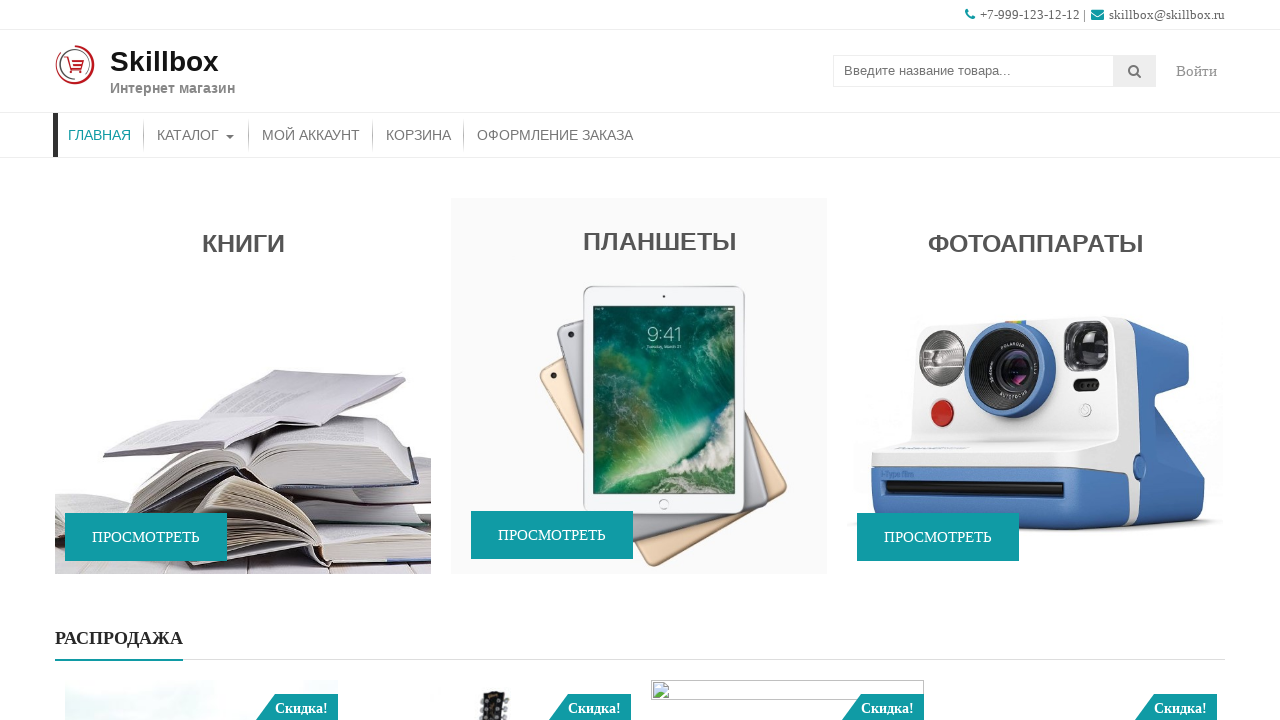

Clicked 'Каталог' (Catalog) in header menu at (196, 135) on xpath=//*[contains(@class, 'store-menu')]//*[.='Каталог']
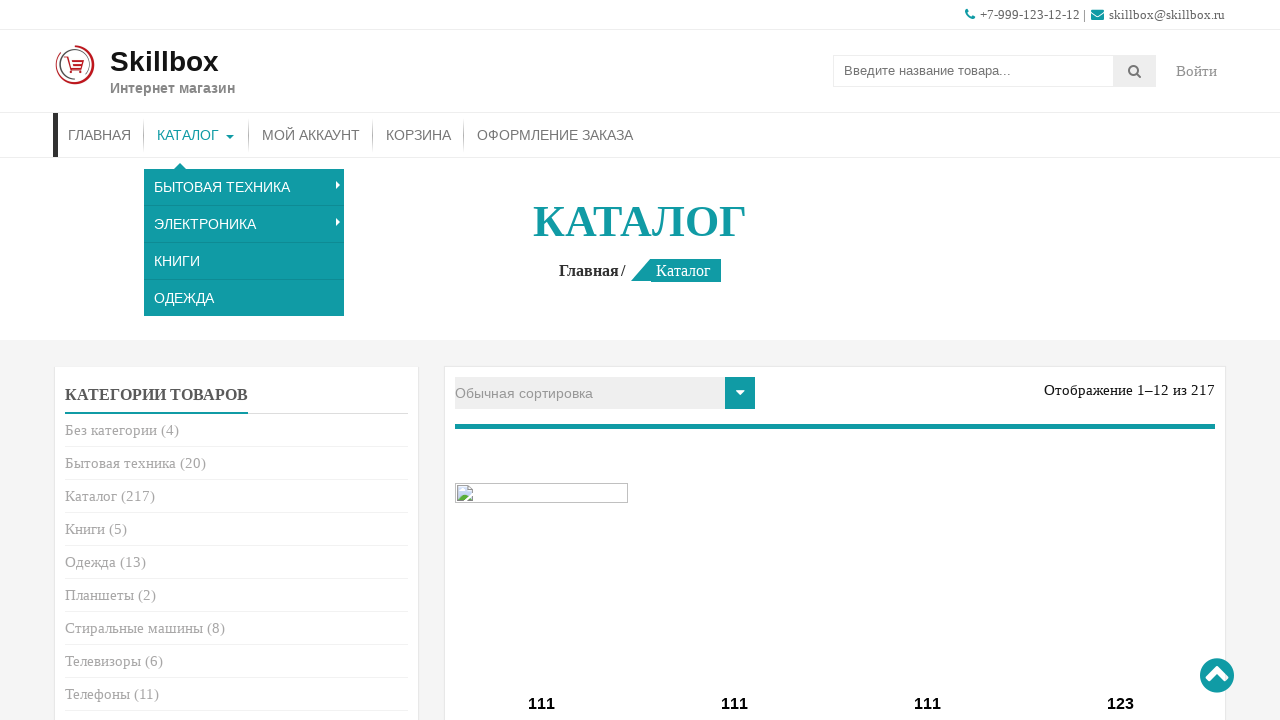

Clicked 'Без категории' (Without Category) link in catalog sidebar at (111, 430) on xpath=//*[.= 'Без категории']
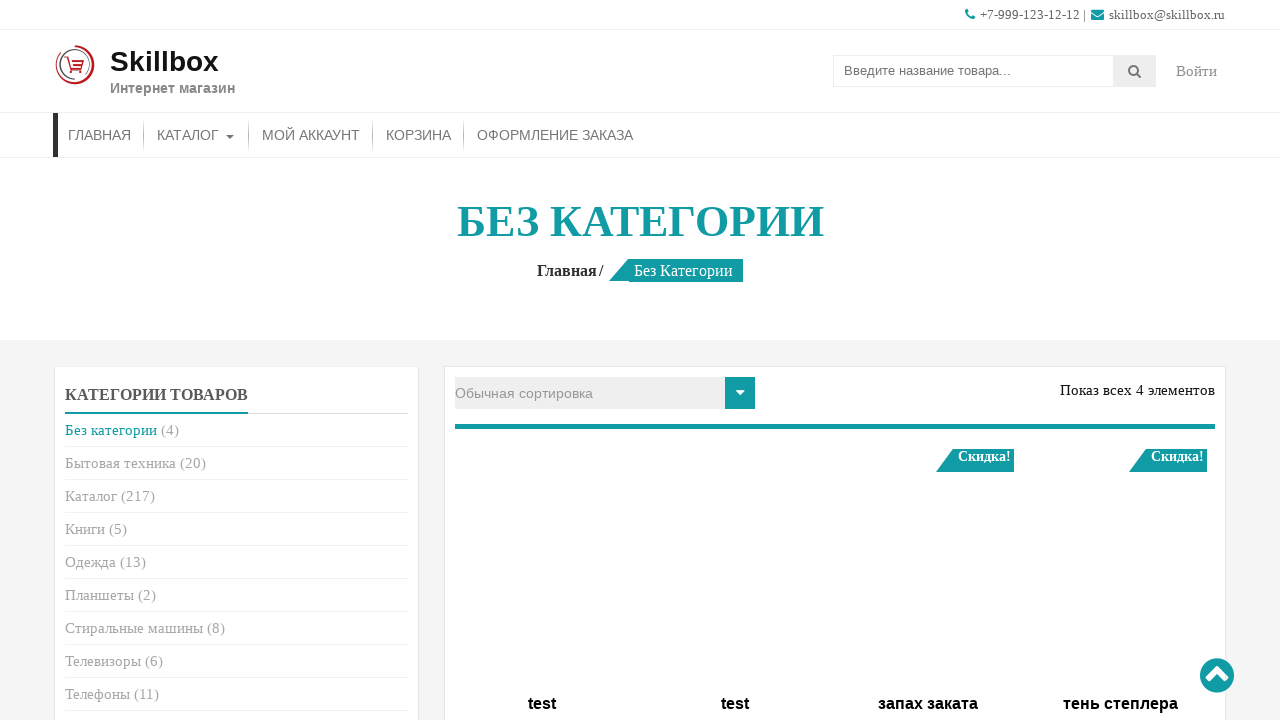

Page title element loaded successfully
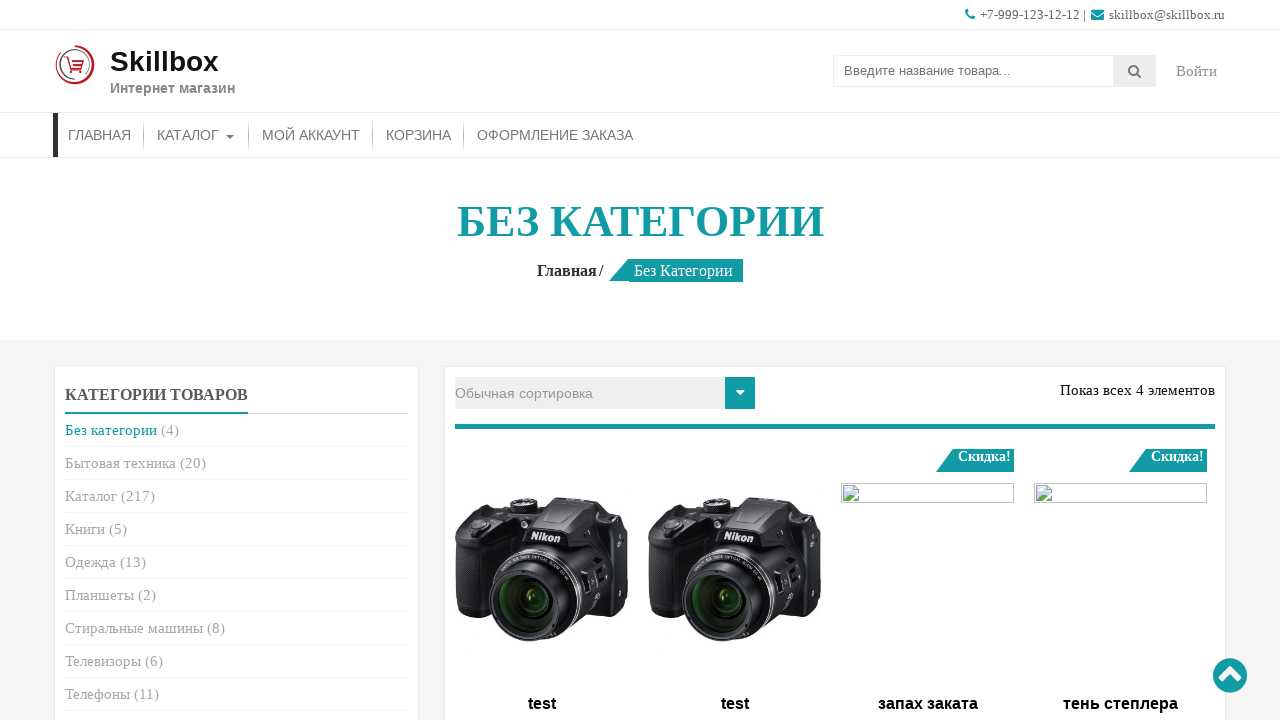

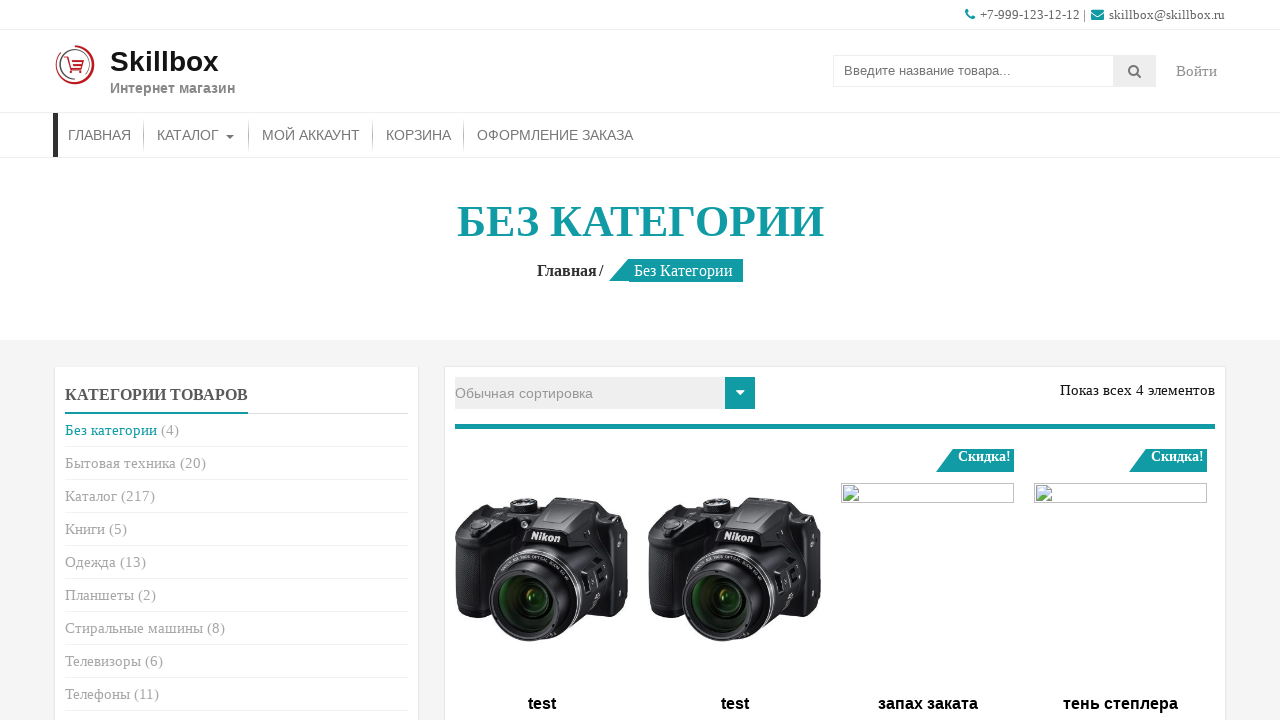